Handles JavaScript alert by clicking alert button and accepting the alert dialog

Starting URL: https://demoqa.com/alerts

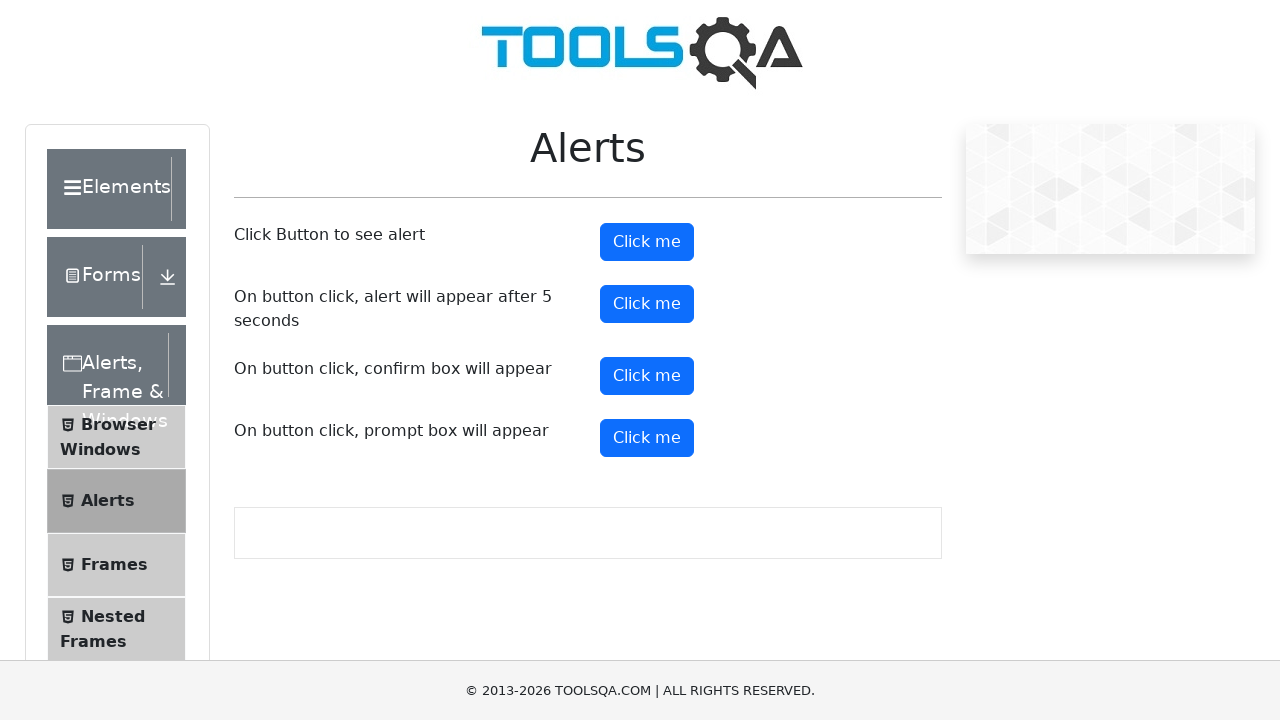

Clicked alert button to trigger JavaScript alert at (647, 242) on #alertButton
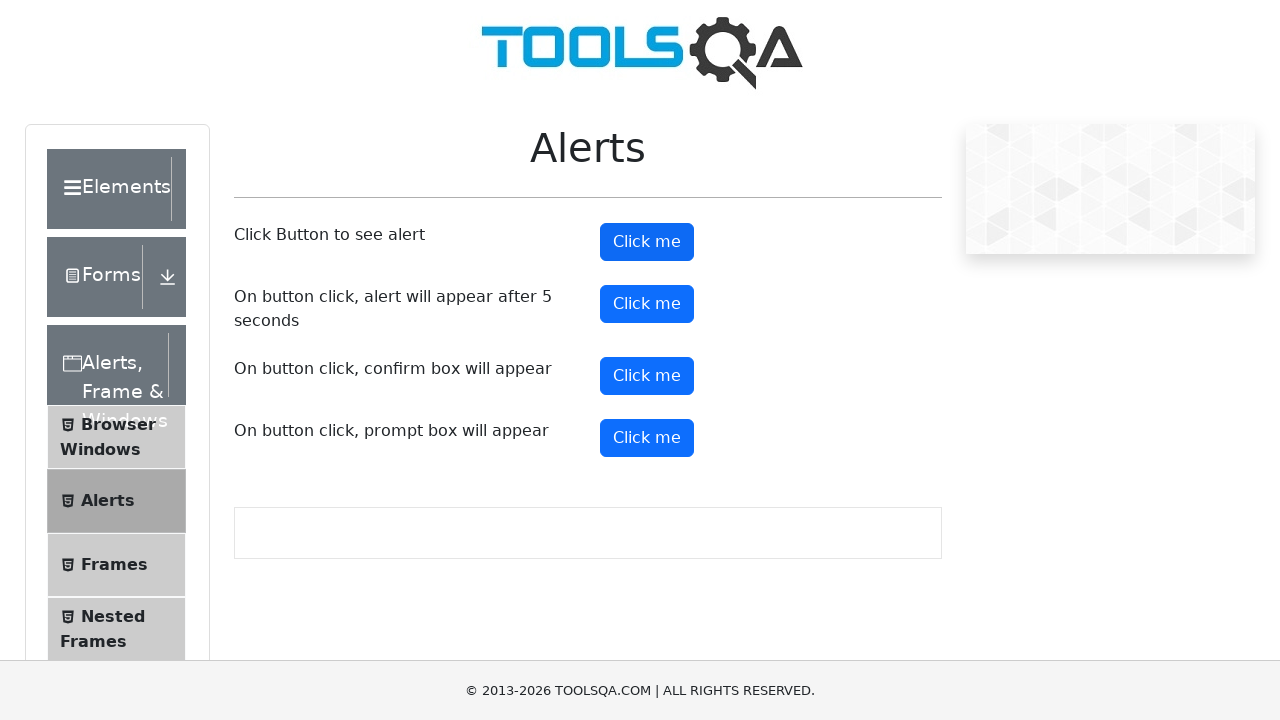

Set up dialog handler to accept alert
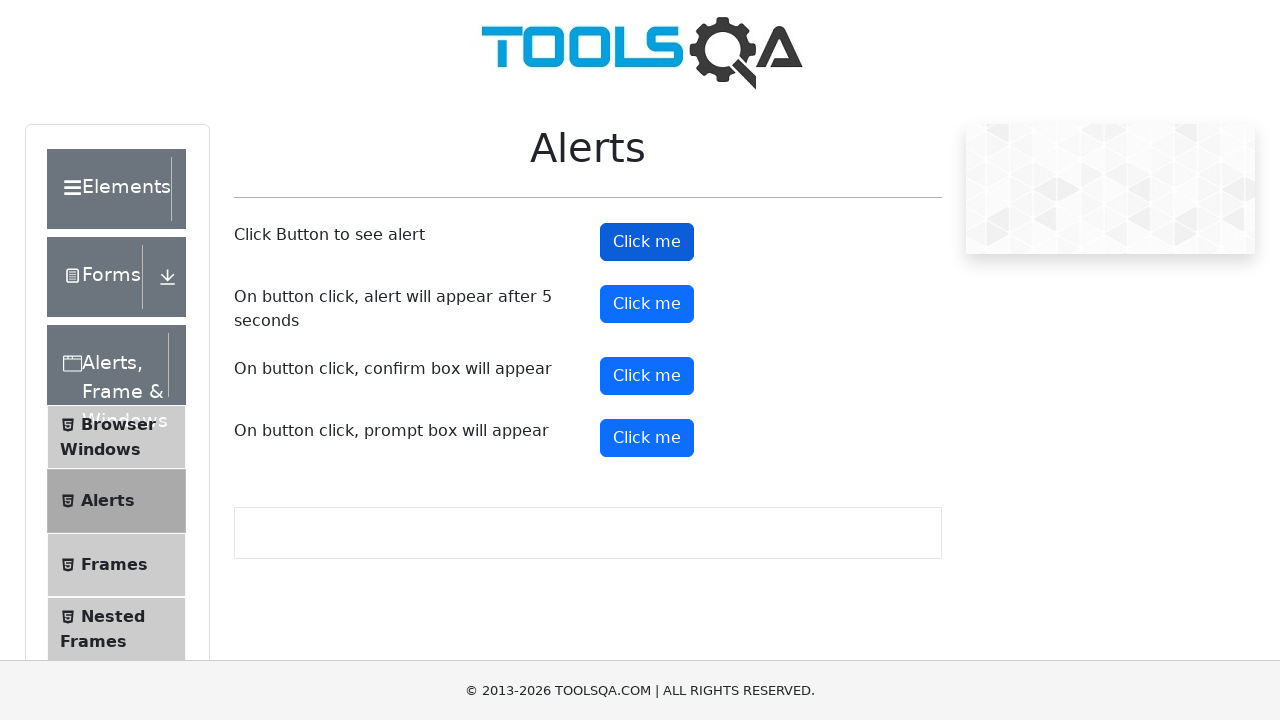

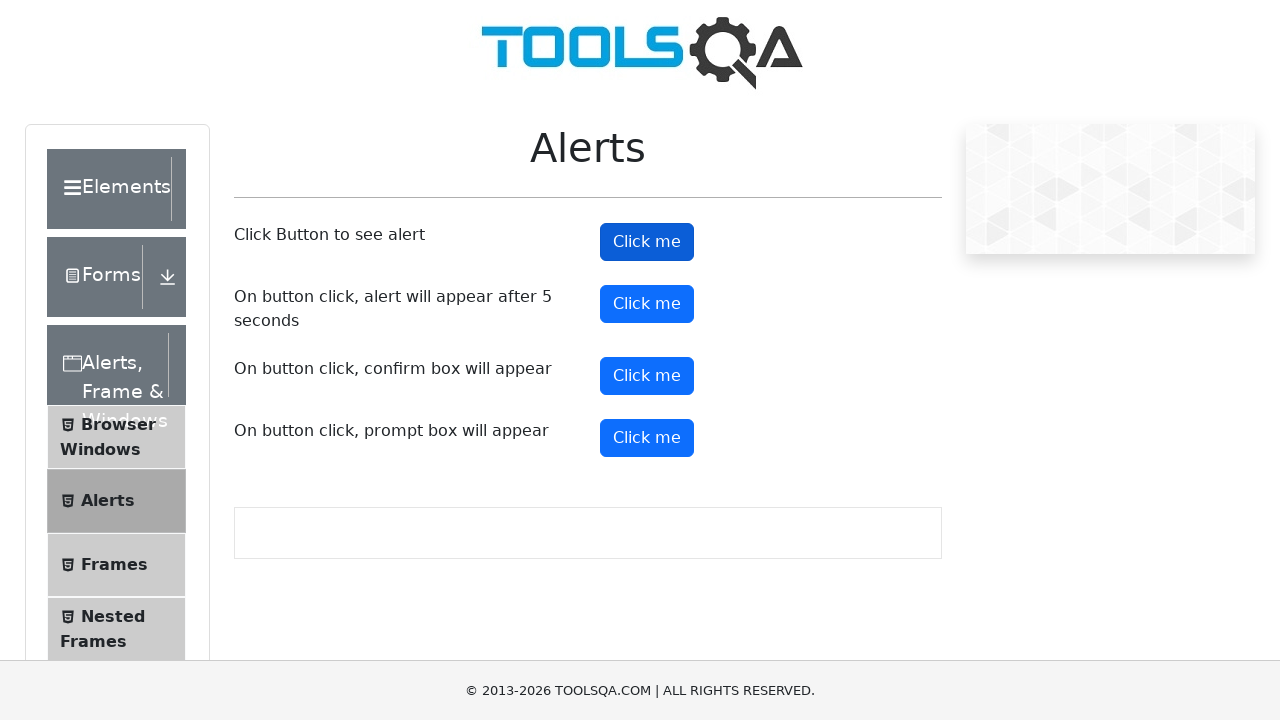